Tests JavaScript alert handling by clicking a button that triggers an alert, accepting the alert, and verifying the result message is displayed correctly on the page.

Starting URL: http://the-internet.herokuapp.com/javascript_alerts

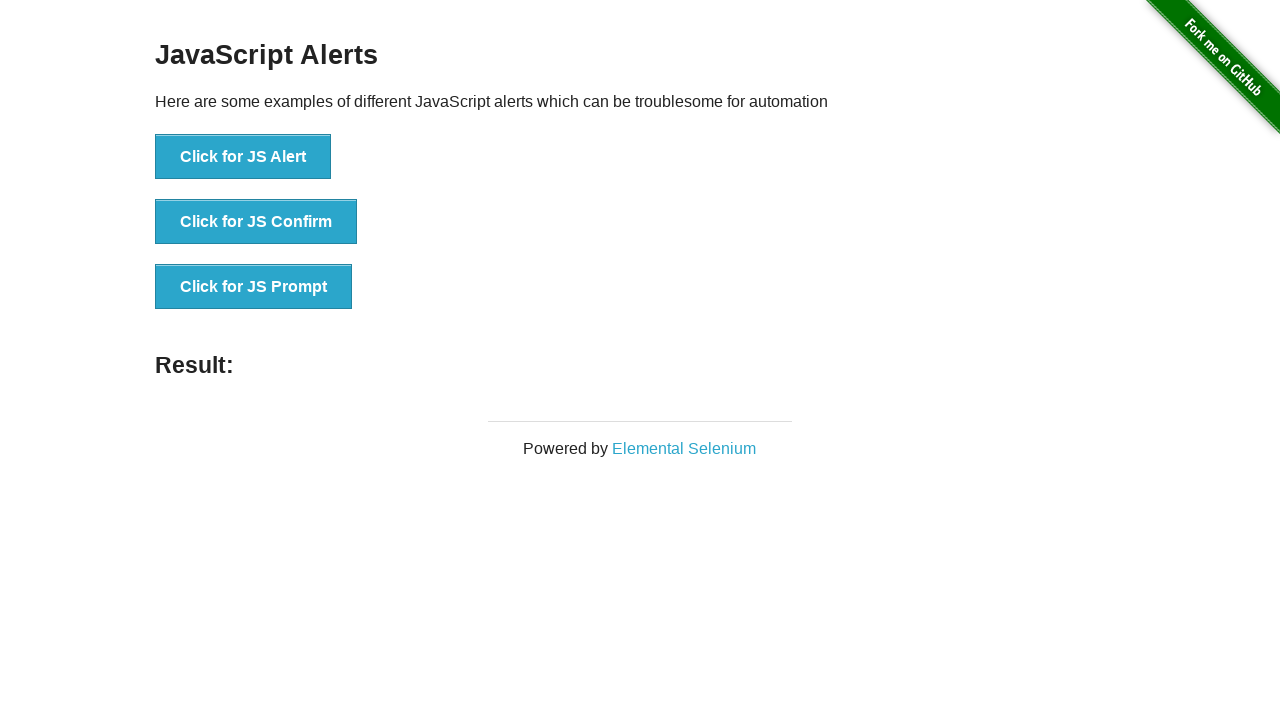

Clicked the first button to trigger JavaScript alert at (243, 157) on ul > li:nth-child(1) > button
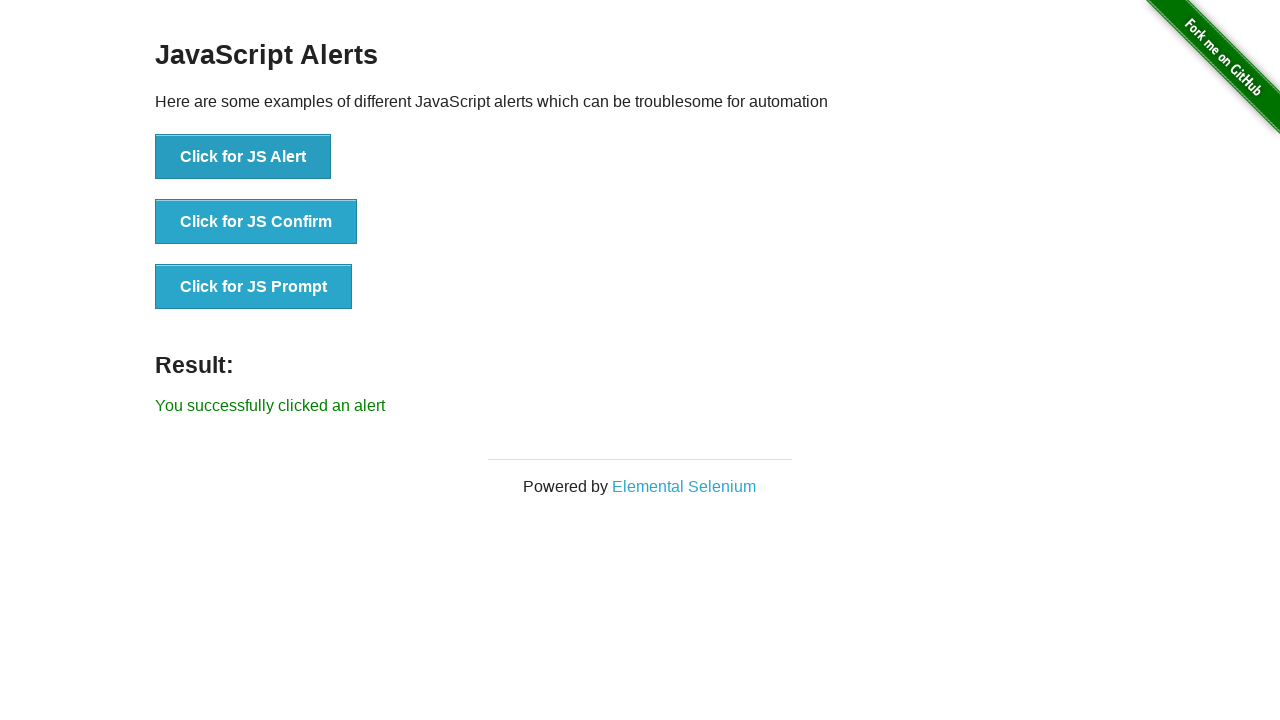

Set up dialog handler to accept alerts
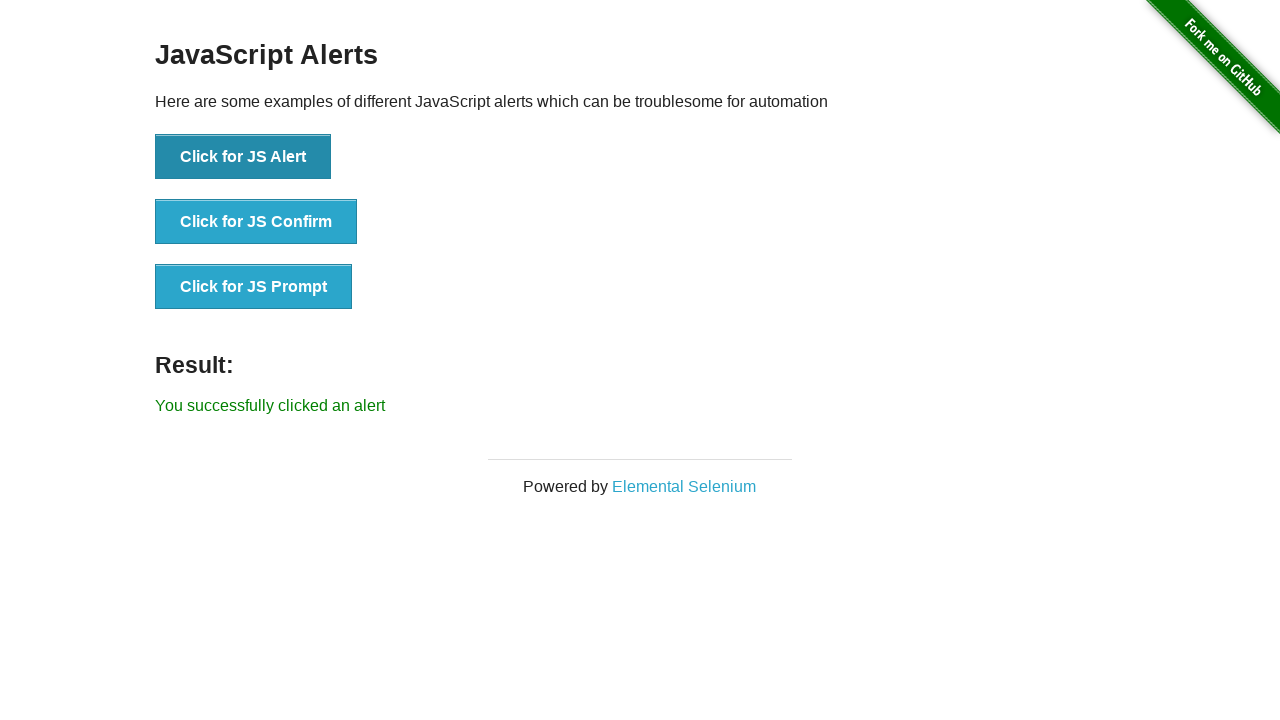

Clicked the first button again to trigger alert with handler ready at (243, 157) on ul > li:nth-child(1) > button
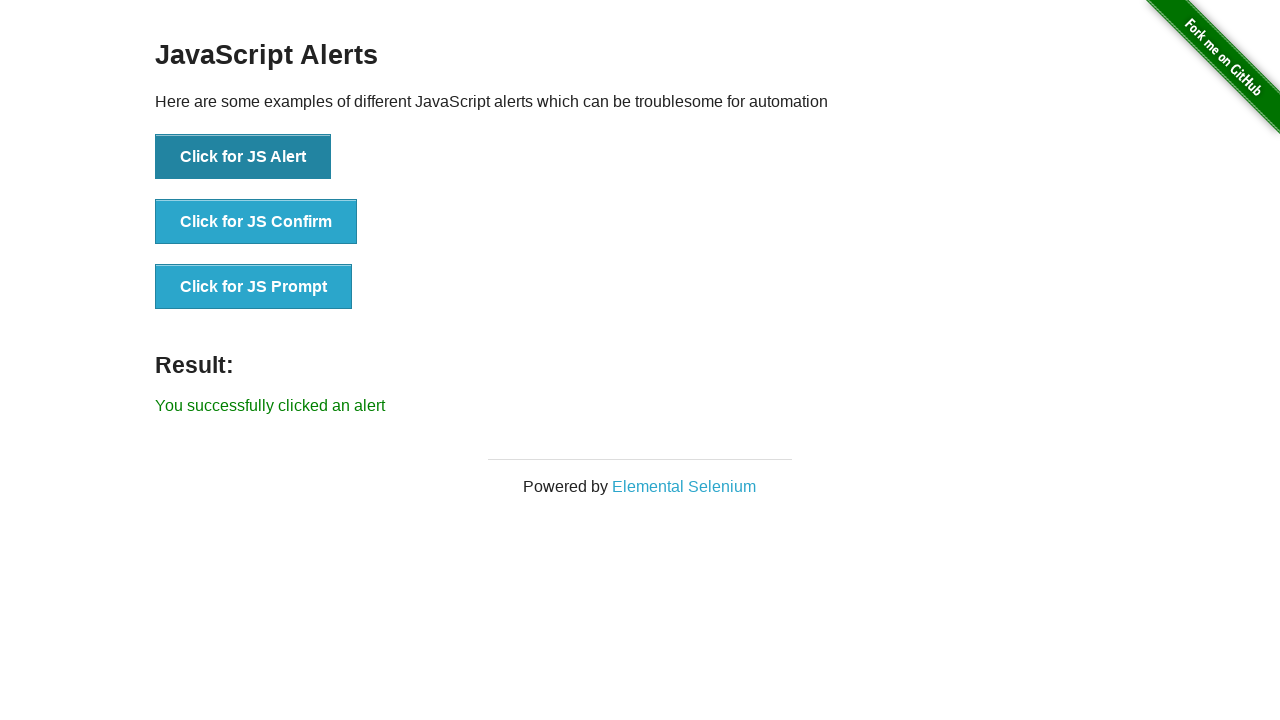

Retrieved result text from page
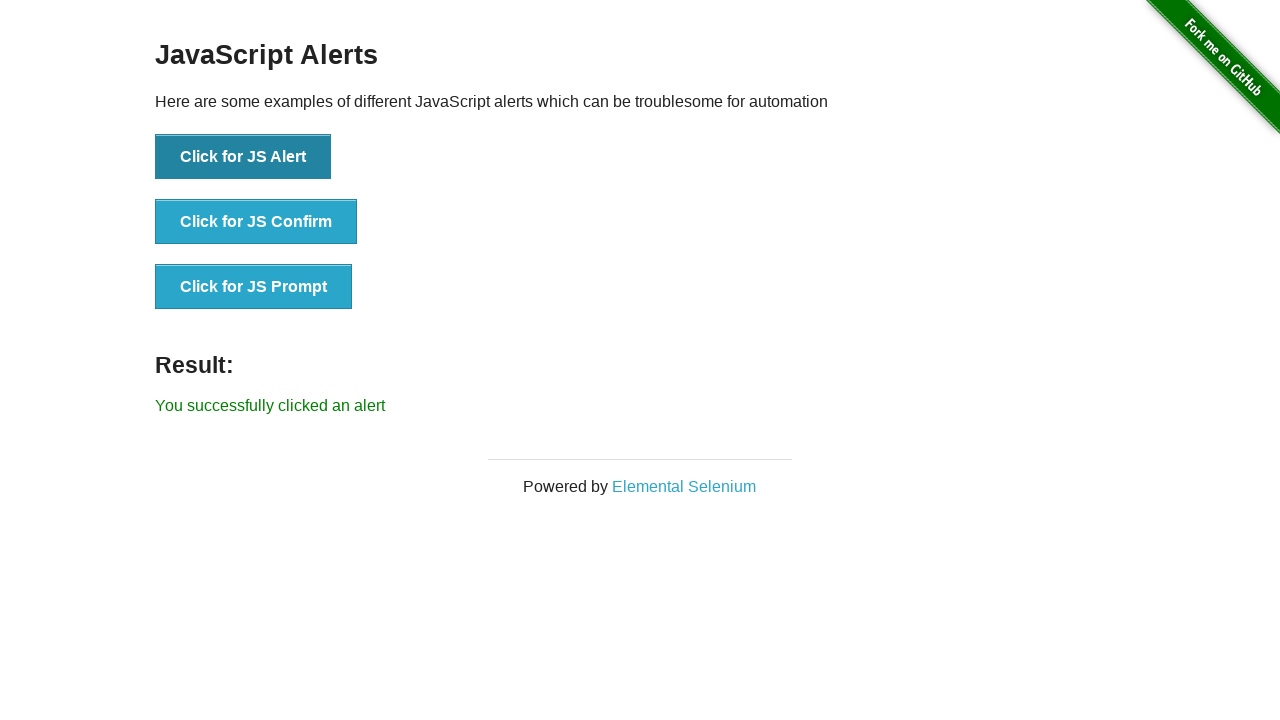

Verified result message matches expected text 'You successfully clicked an alert'
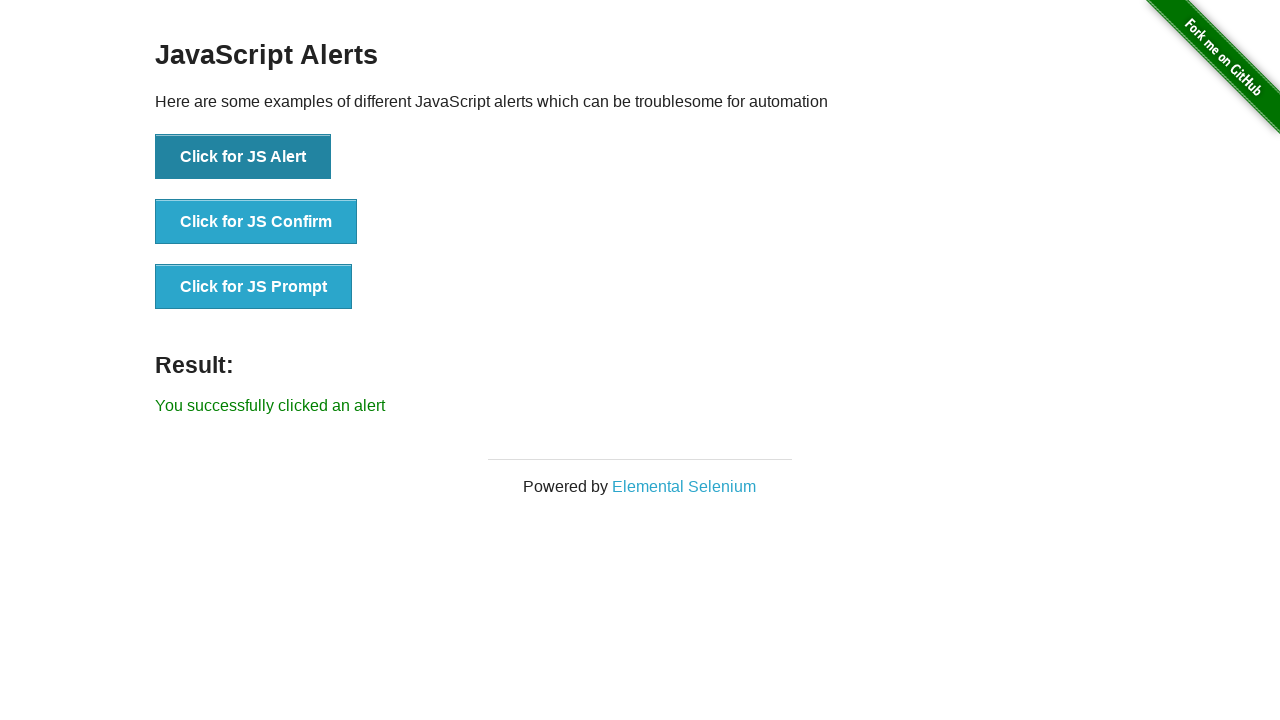

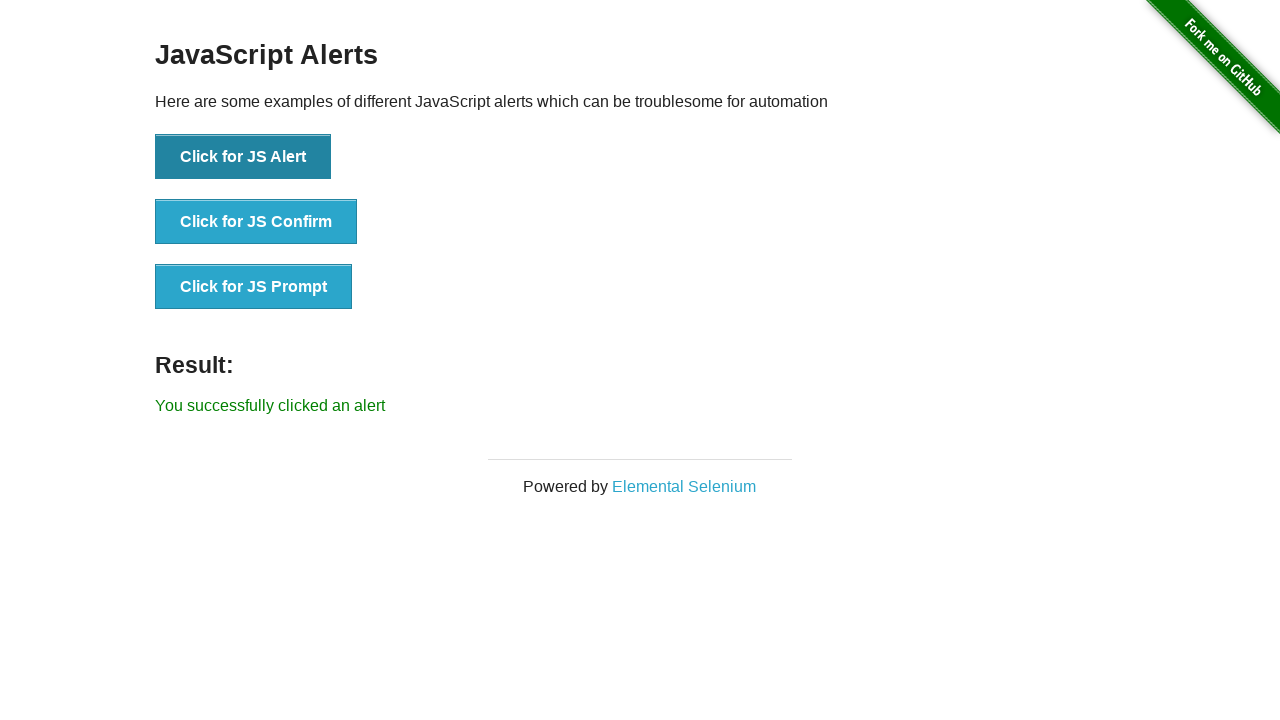